Tests DuckDuckGo search functionality by entering "BrowserStack" as a search query and verifying the page title contains the search term after results load.

Starting URL: http://www.duckduckgo.com

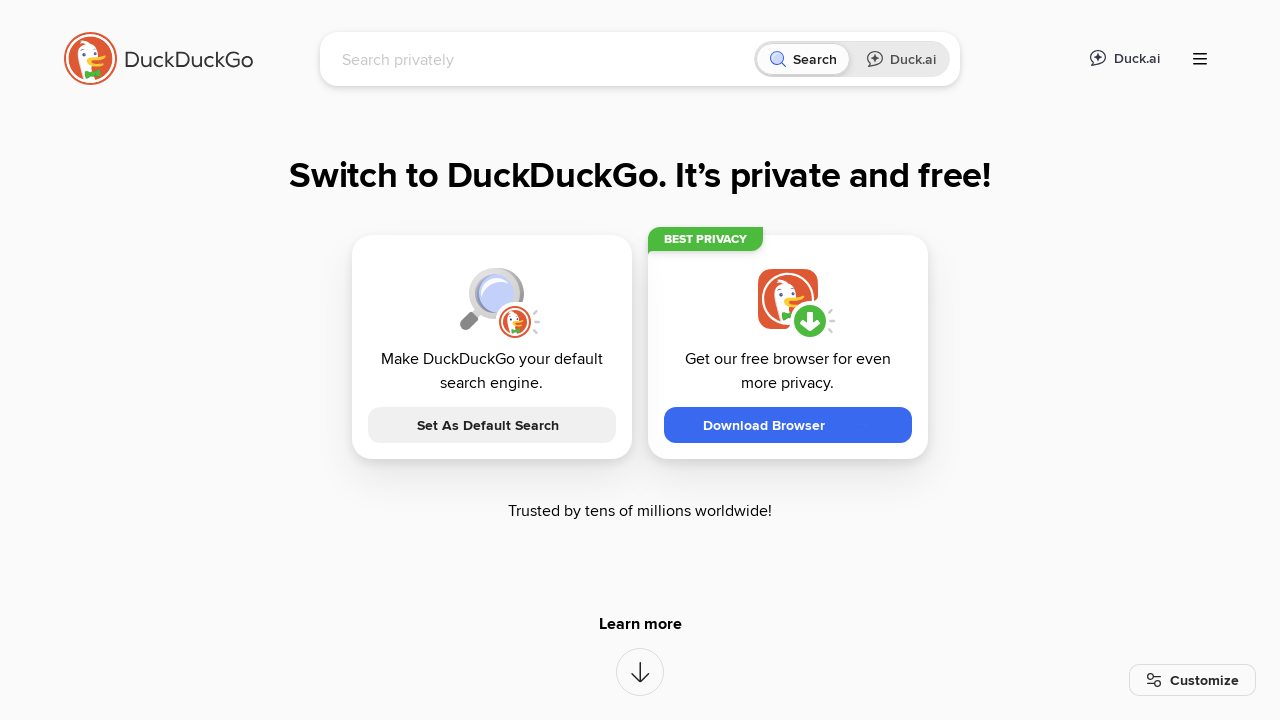

Filled search field with 'BrowserStack' on input[name='q']
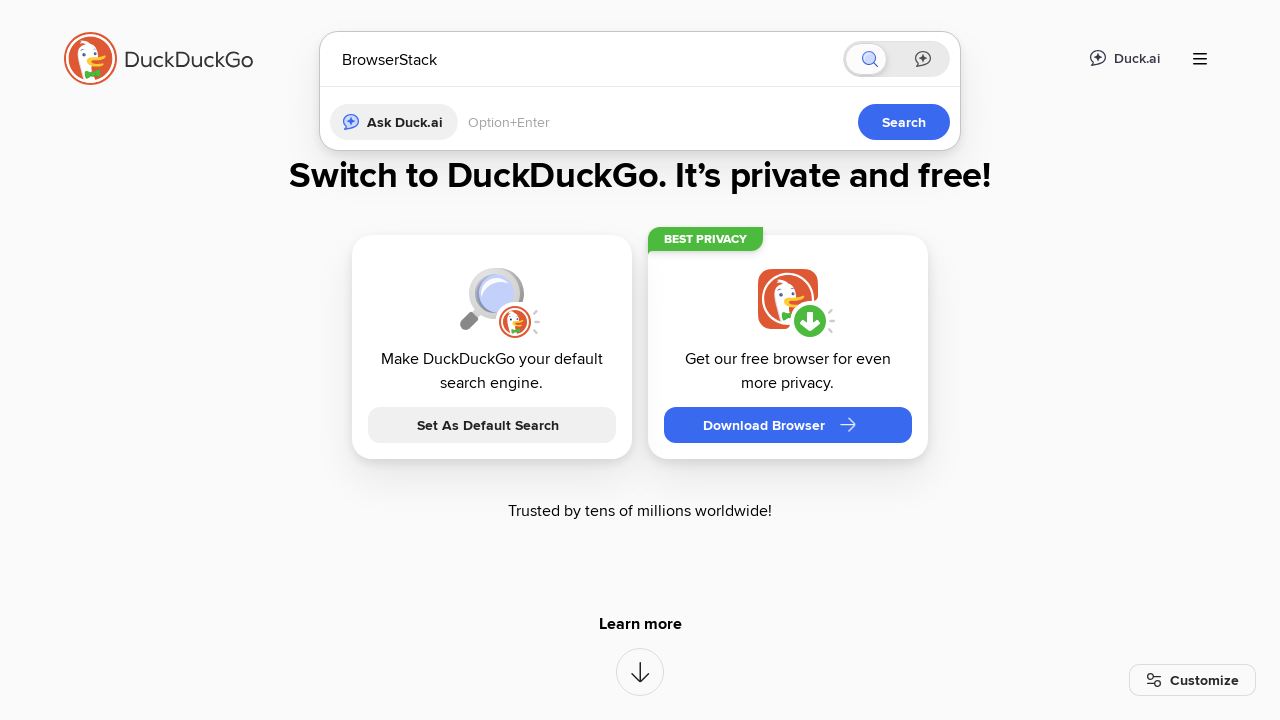

Pressed Enter to submit search query on input[name='q']
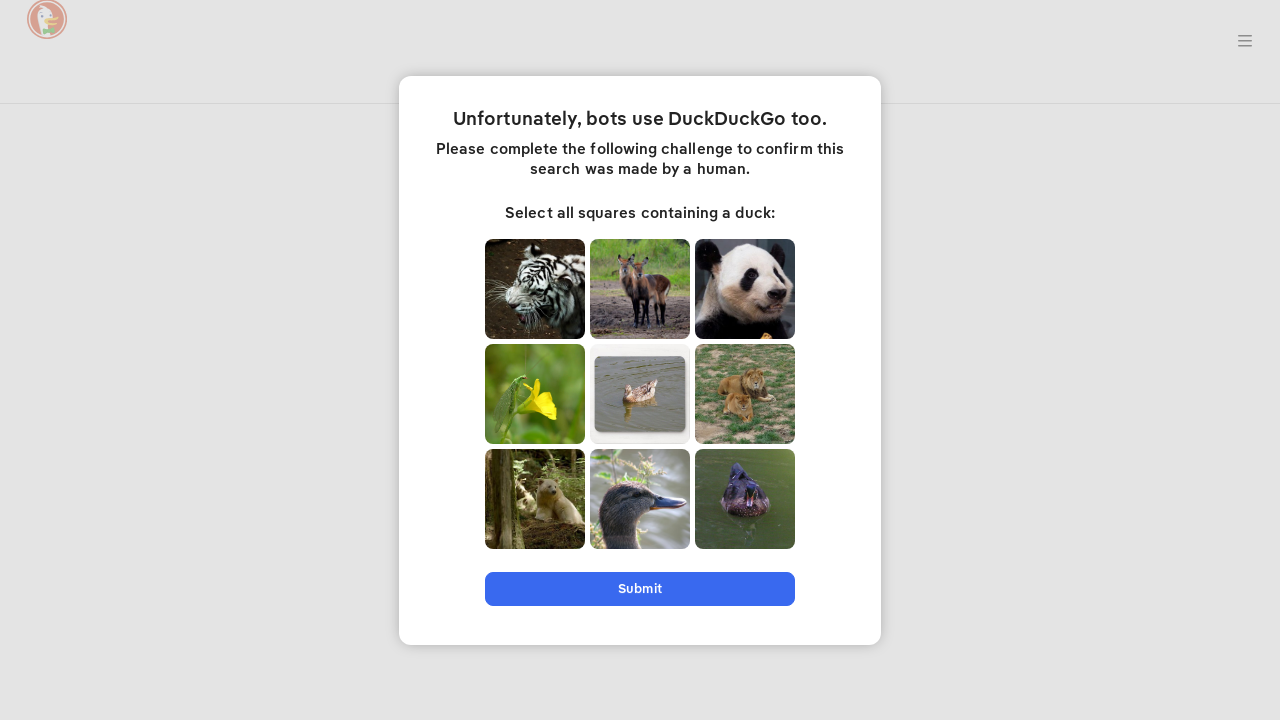

Search results loaded - page title contains 'BrowserStack'
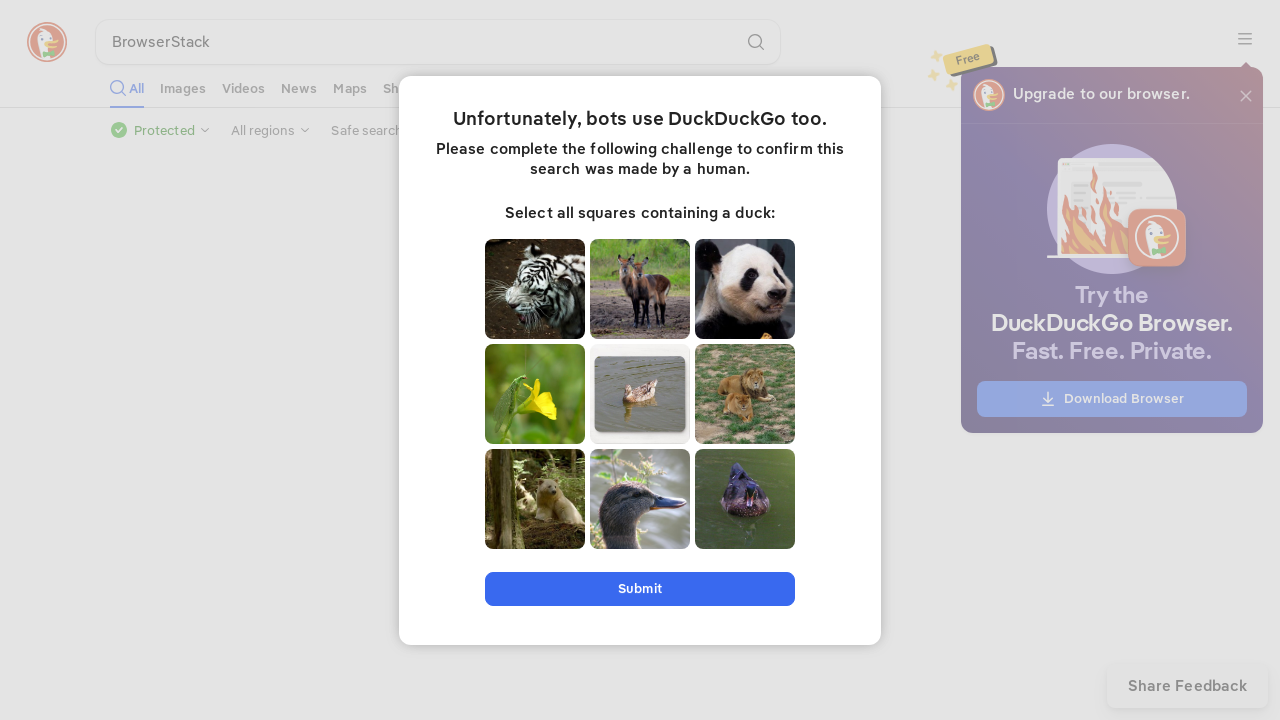

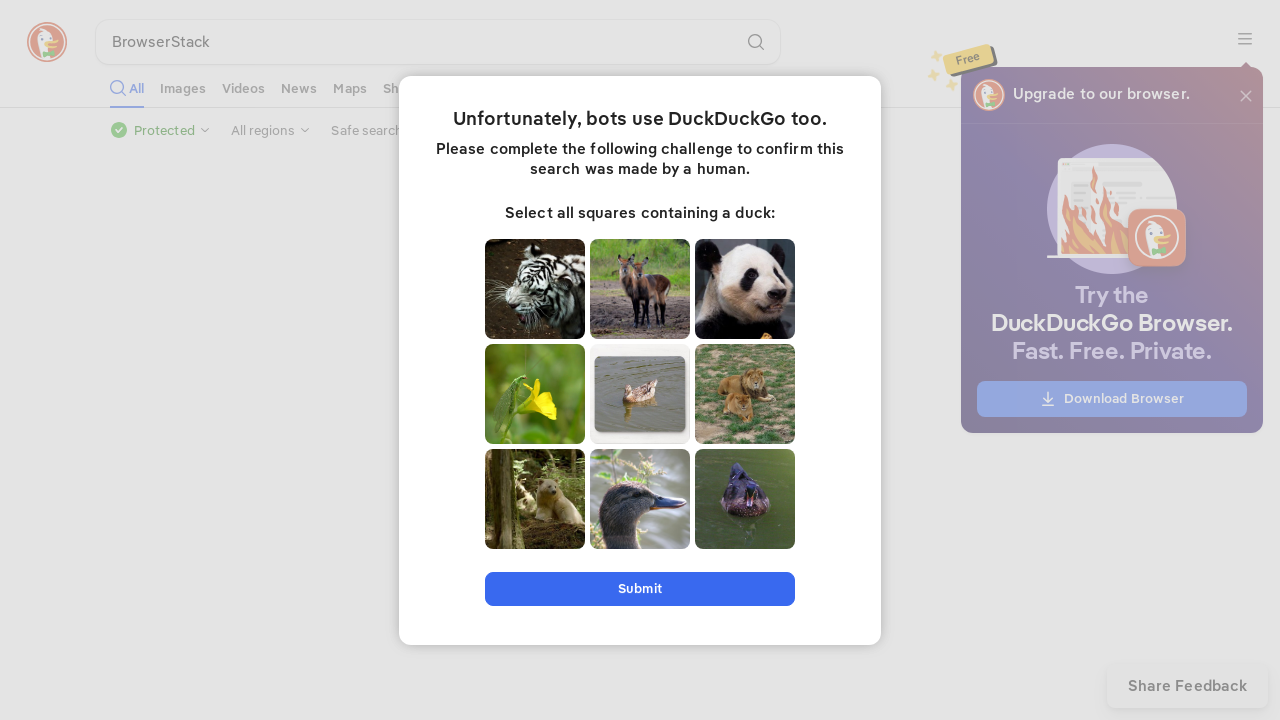